Tests link navigation by clicking on a "Go to Dashboard" link on a test practice page

Starting URL: https://www.leafground.com/link.xhtml

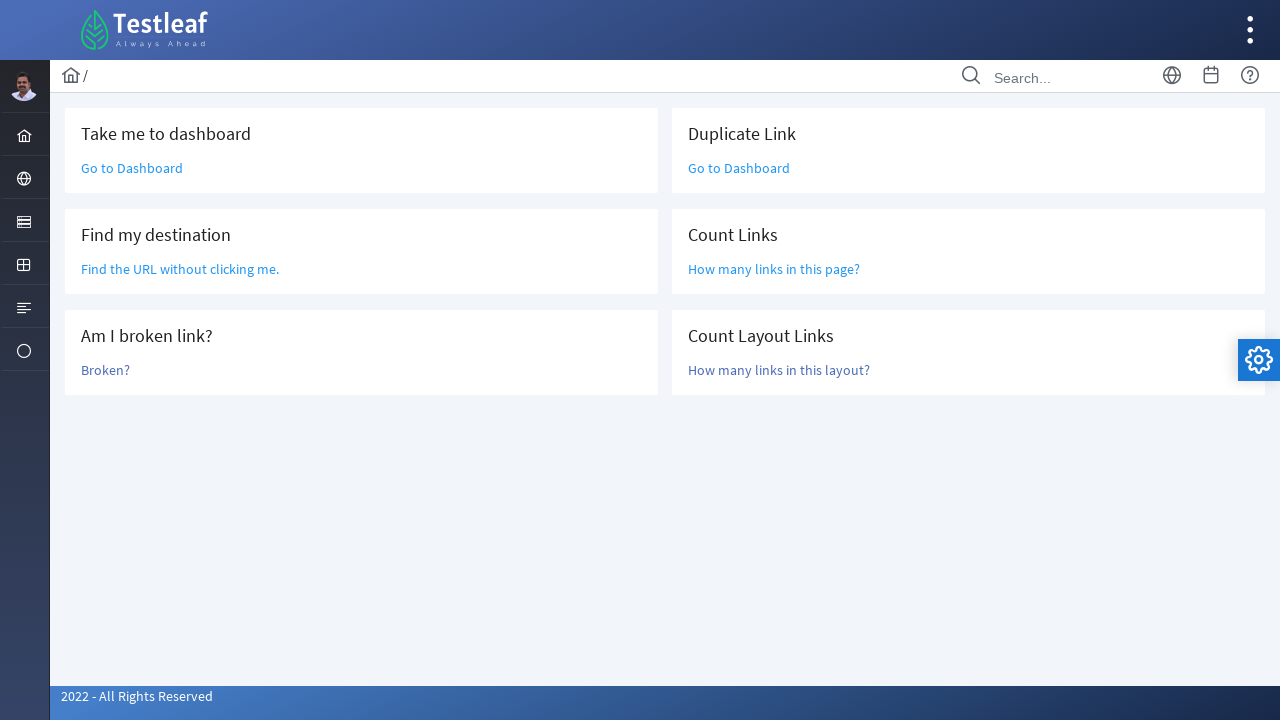

Navigated to link practice page
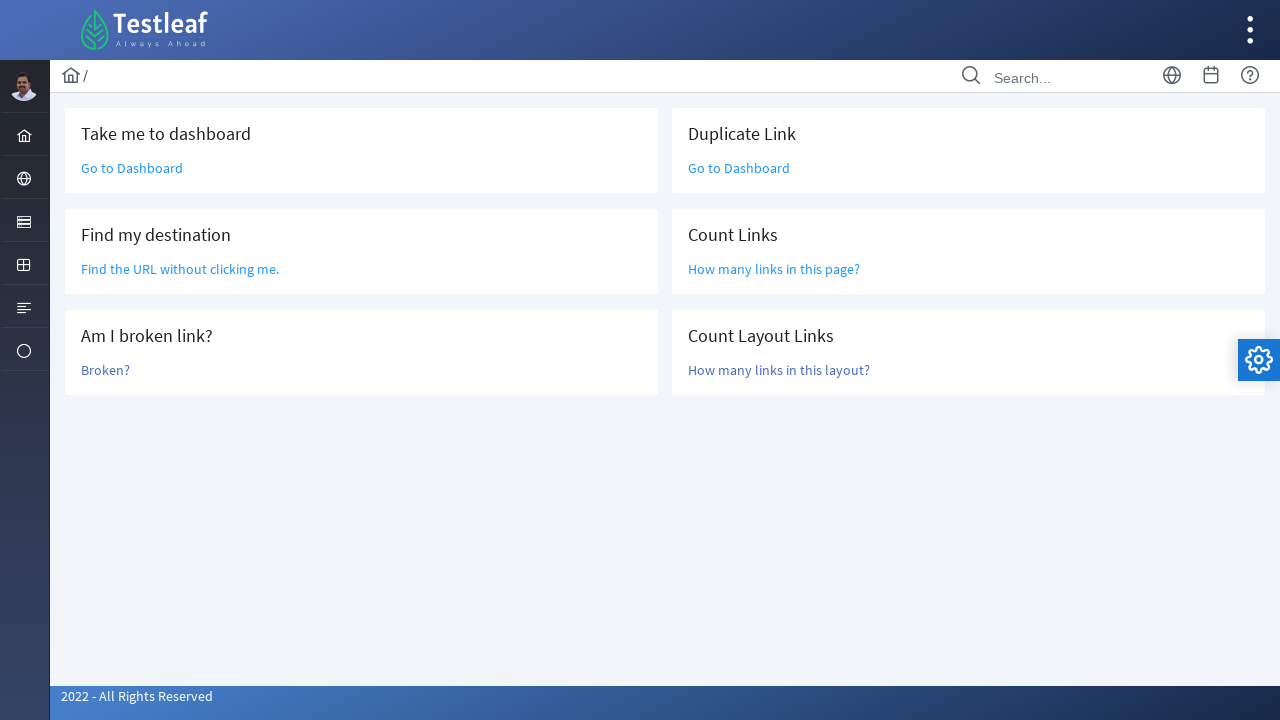

Clicked on 'Go to Dashboard' link at (132, 168) on text=Go to Dashboard
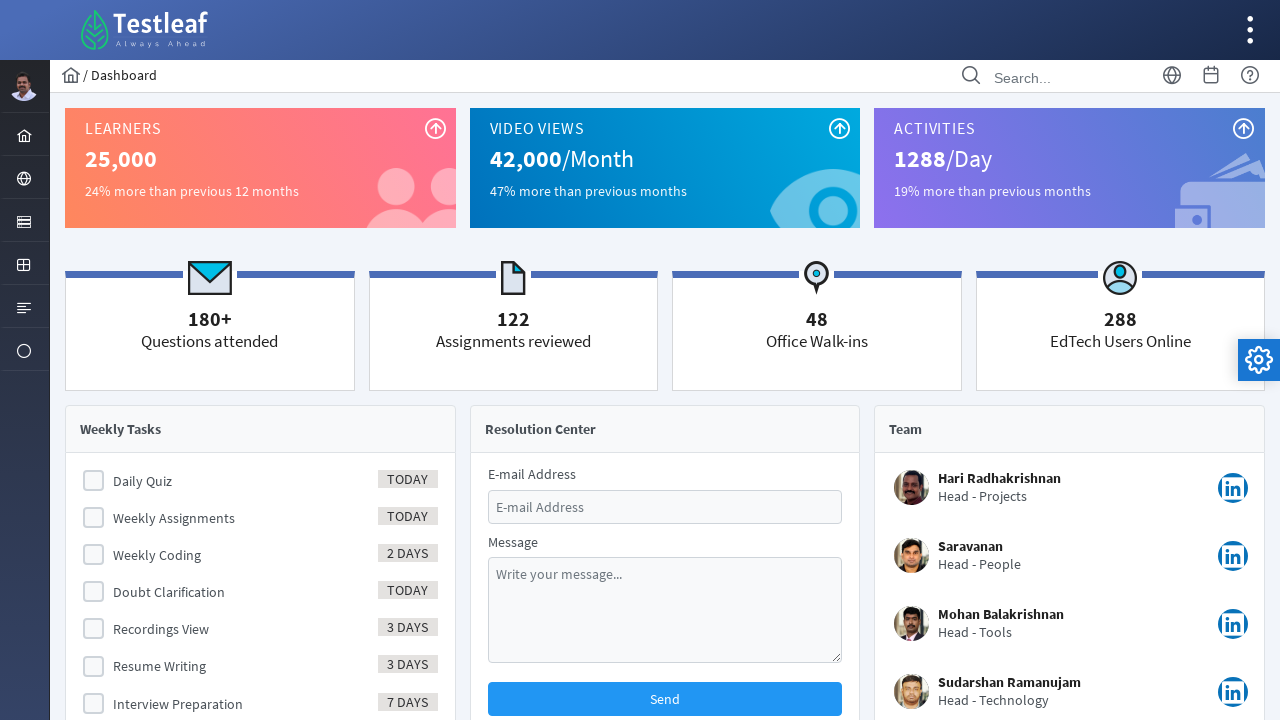

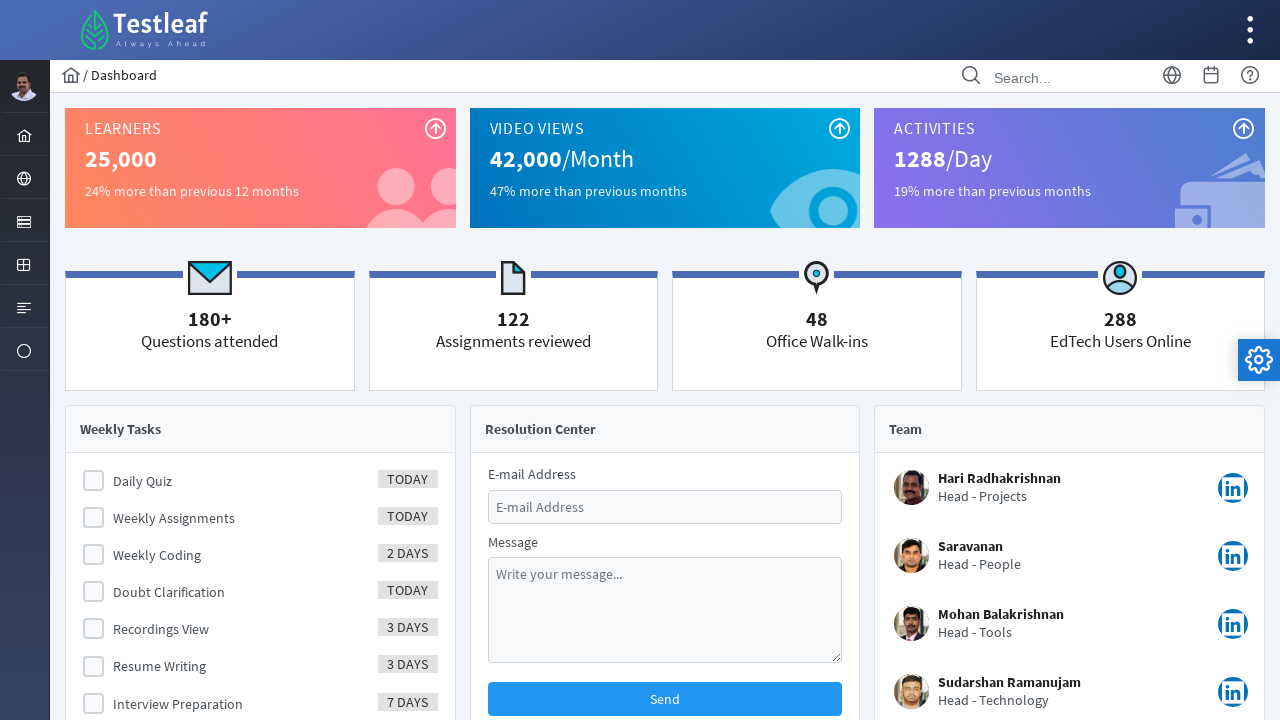